Tests the "Check All" button functionality by clicking it and verifying all checkboxes are selected

Starting URL: https://moatazeldebsy.github.io/test-automation-practices/#/checkboxes

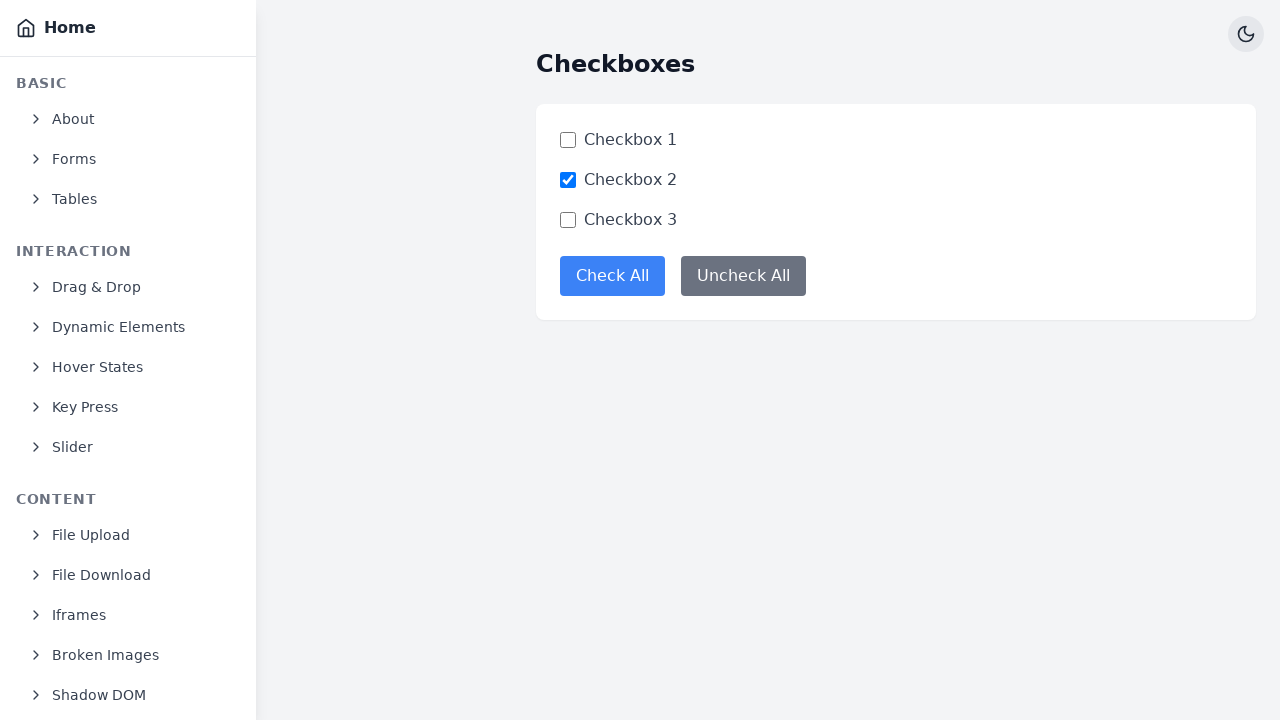

Page loaded - h1 element found
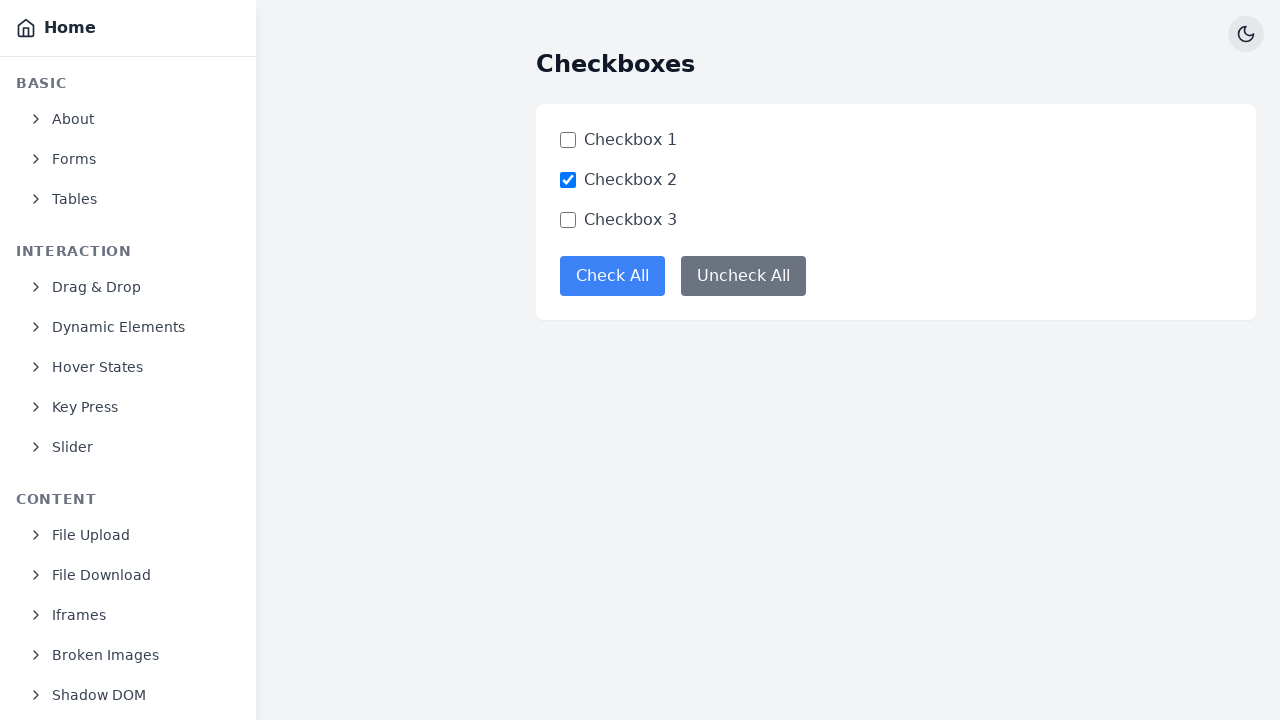

Clicked the 'Check All' button at (612, 276) on xpath=//*[@id='root']/div/div[3]/main/div/div/div[2]/button[1]
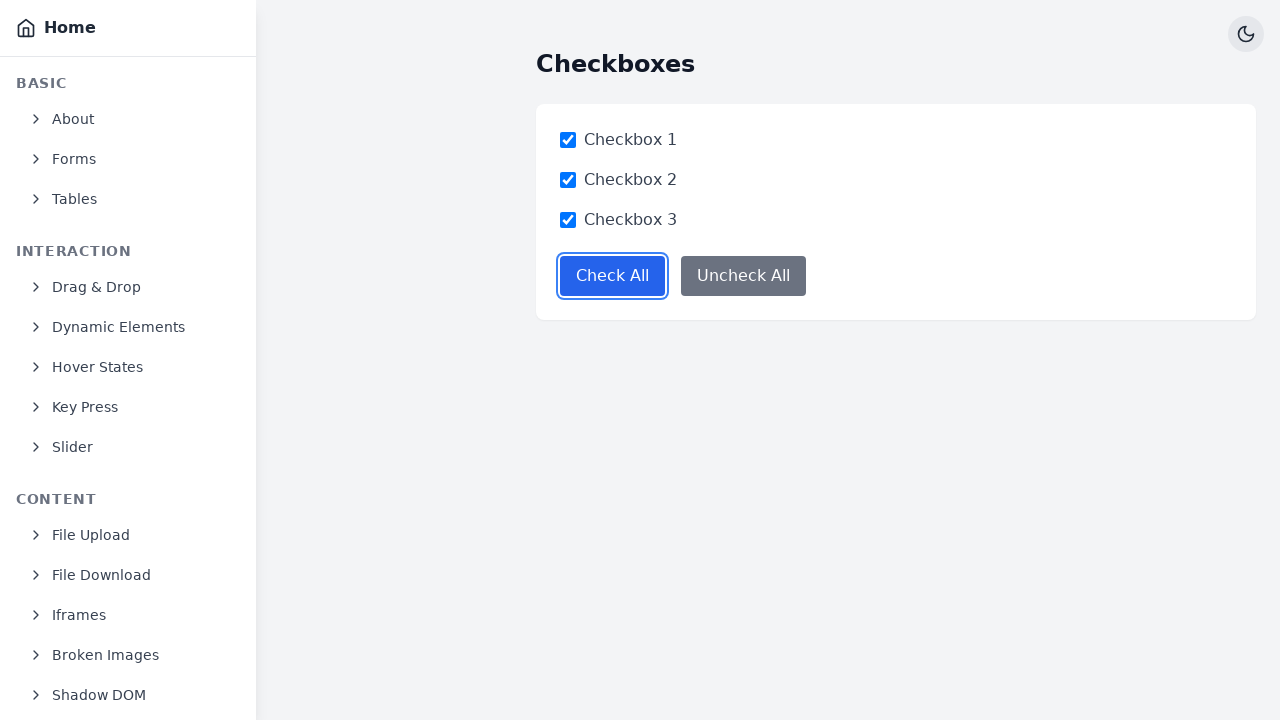

Waited 500ms for all checkboxes to be checked
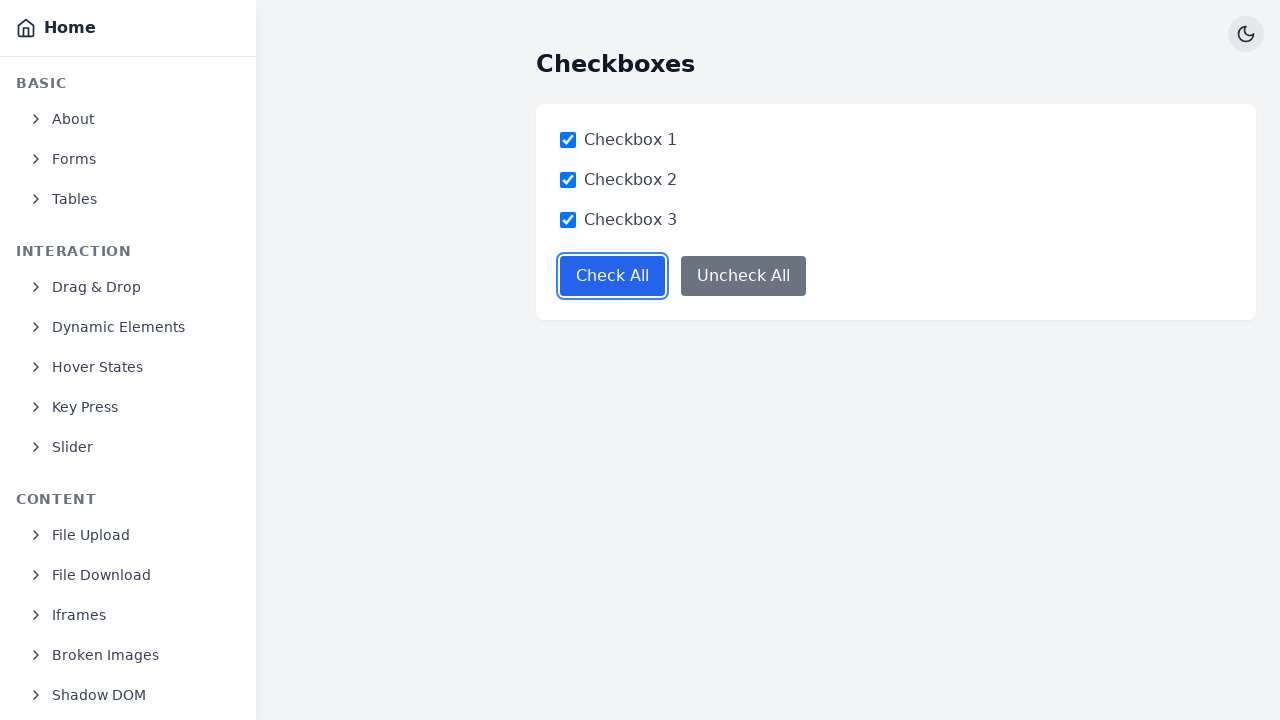

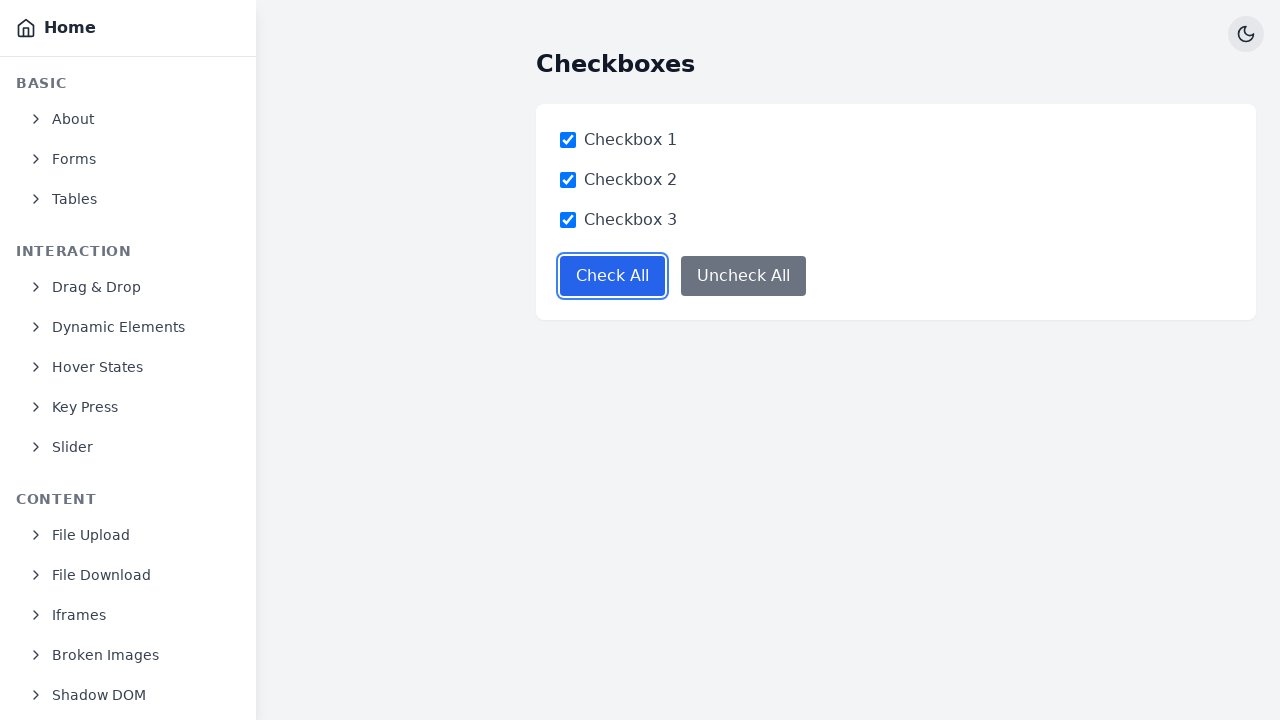